Tests filtering to display only active (uncompleted) items using the Active link

Starting URL: https://demo.playwright.dev/todomvc

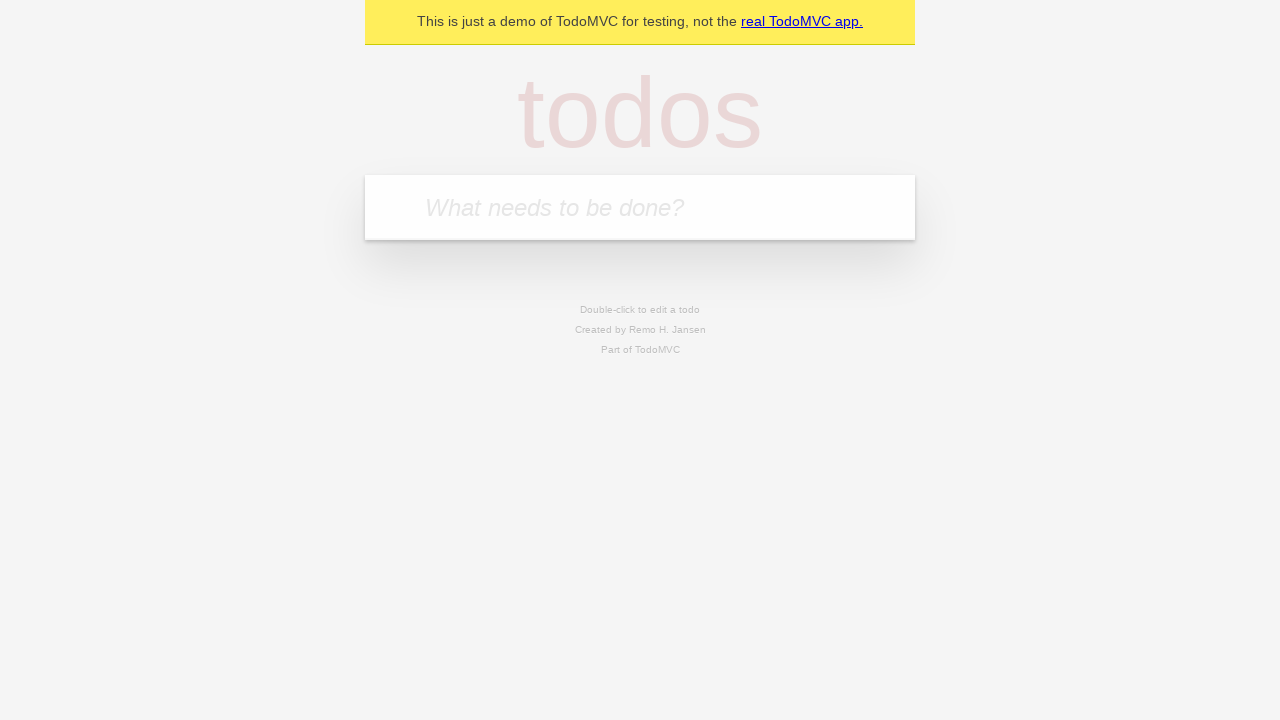

Filled todo input with 'buy some cheese' on internal:attr=[placeholder="What needs to be done?"i]
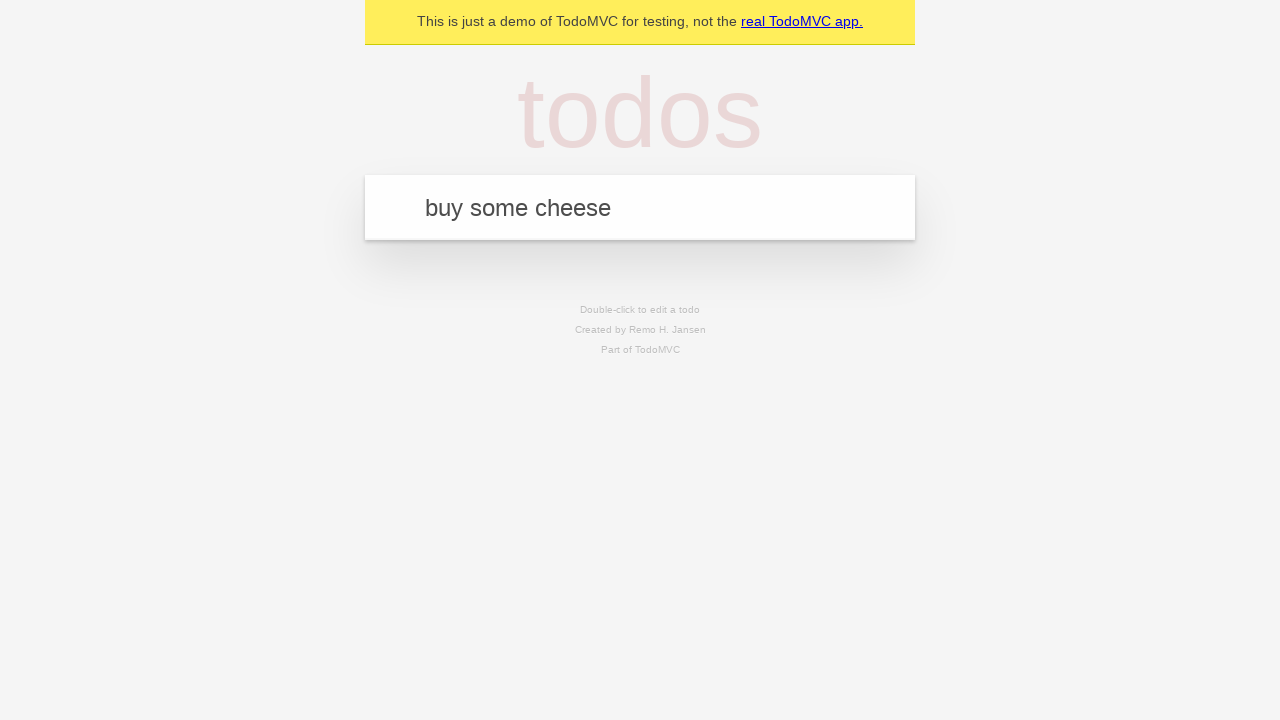

Pressed Enter to create first todo on internal:attr=[placeholder="What needs to be done?"i]
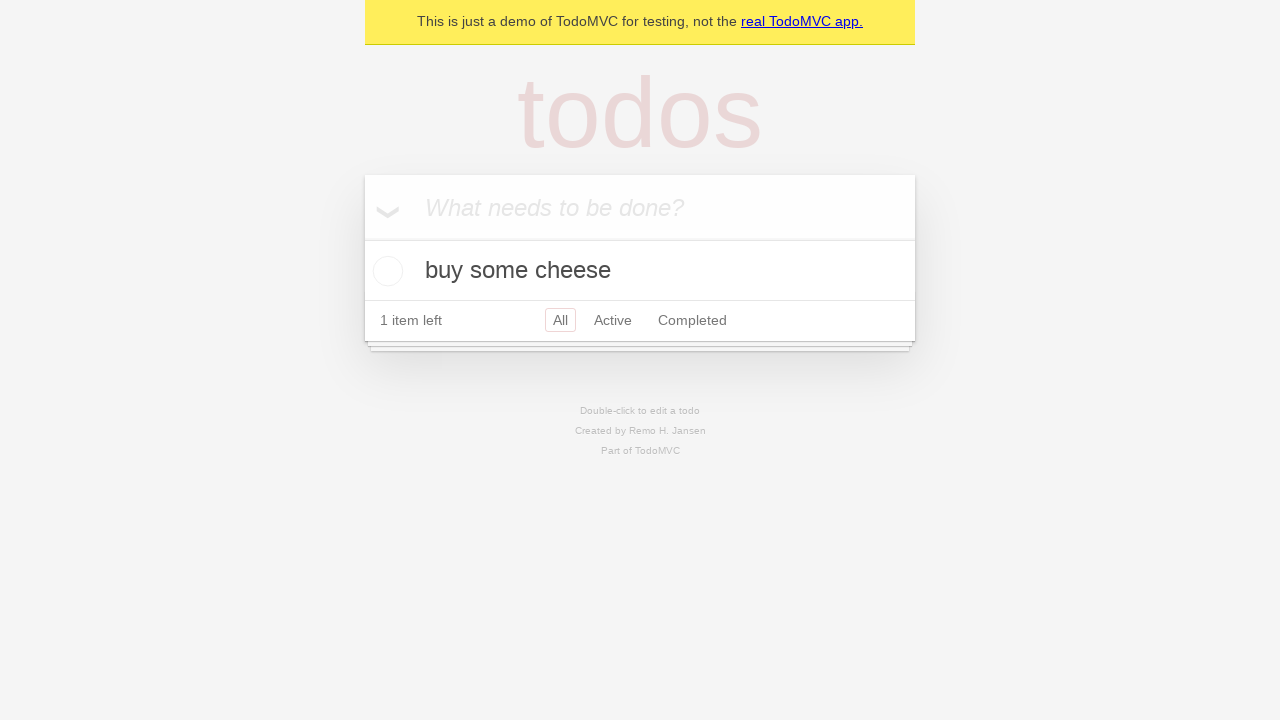

Filled todo input with 'feed the cat' on internal:attr=[placeholder="What needs to be done?"i]
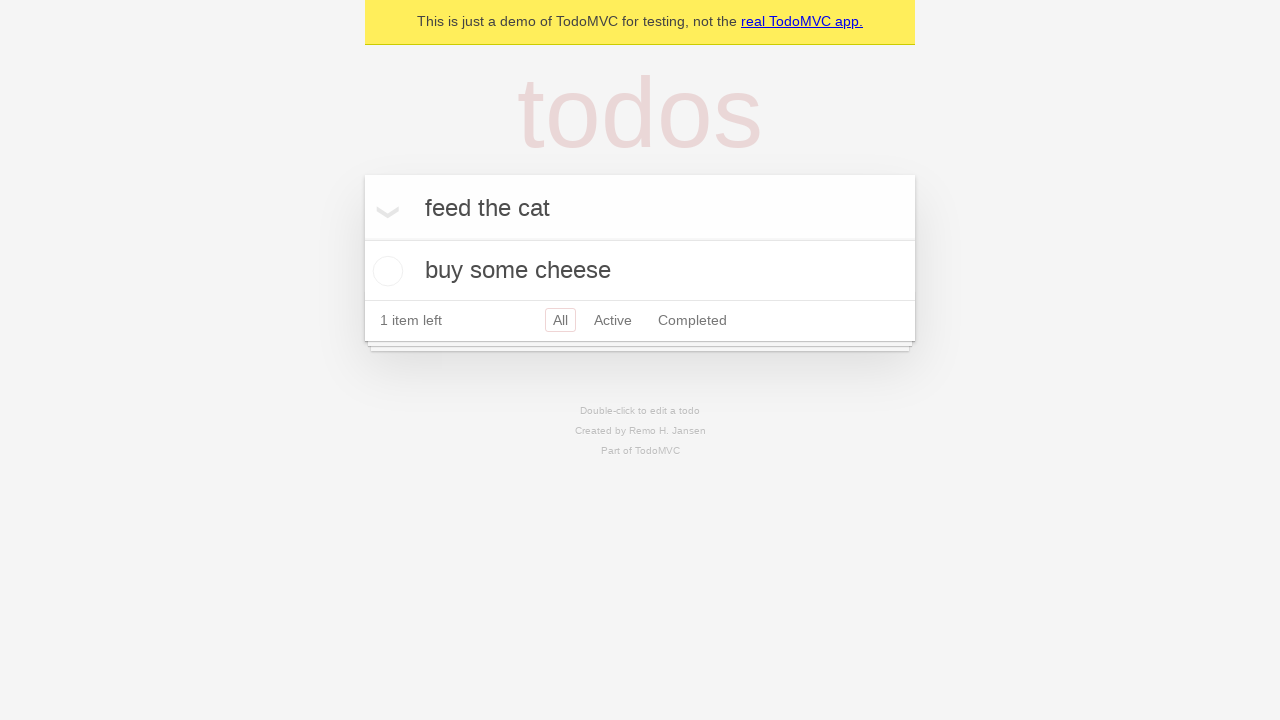

Pressed Enter to create second todo on internal:attr=[placeholder="What needs to be done?"i]
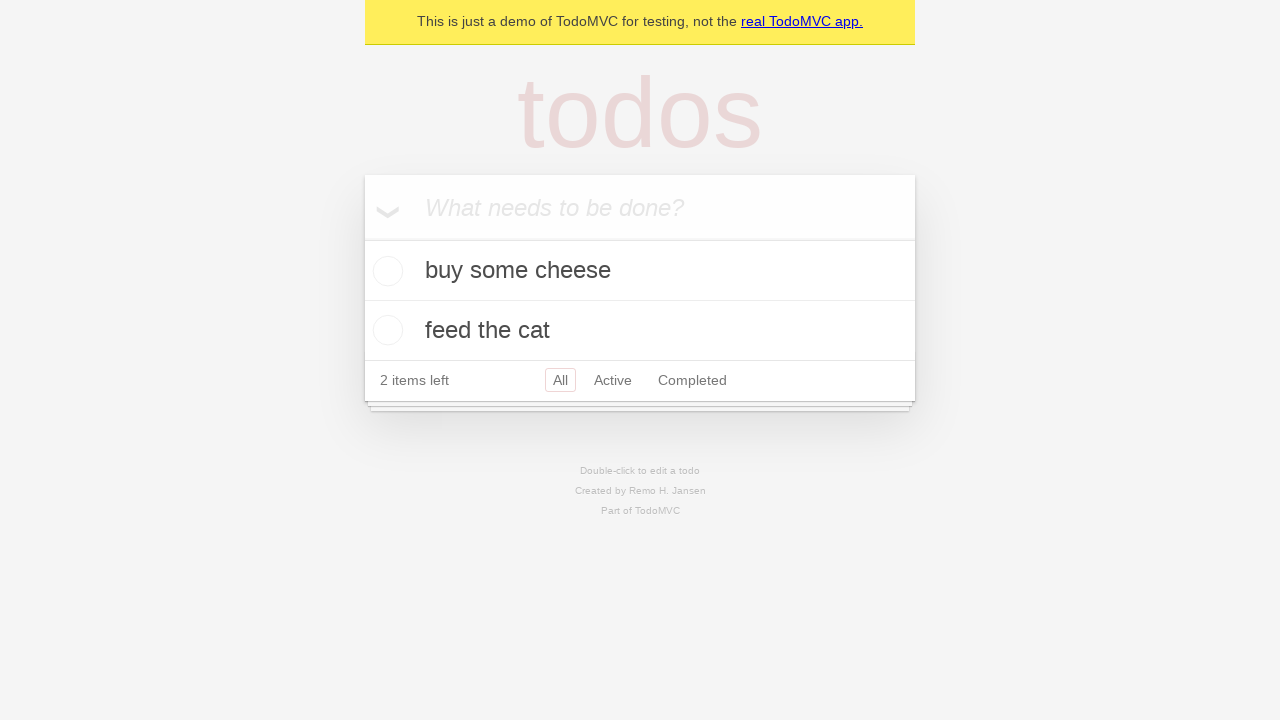

Filled todo input with 'book a doctors appointment' on internal:attr=[placeholder="What needs to be done?"i]
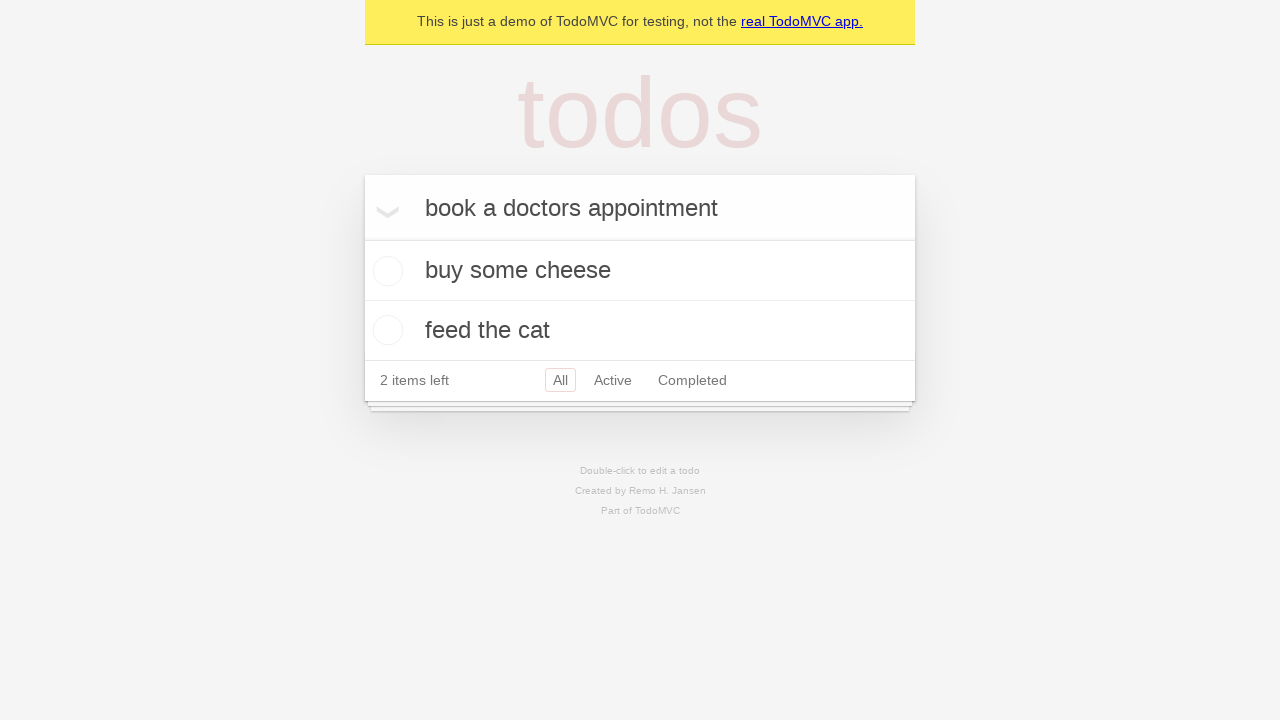

Pressed Enter to create third todo on internal:attr=[placeholder="What needs to be done?"i]
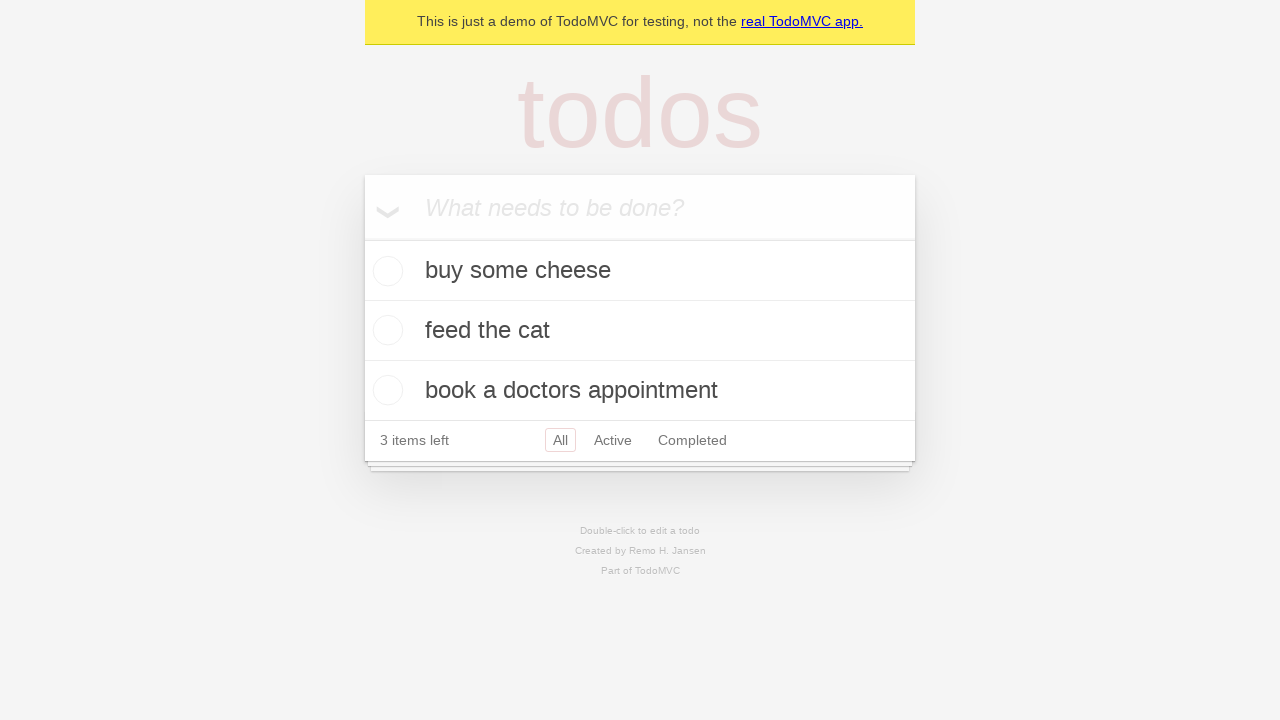

Waited 300ms for storage to complete
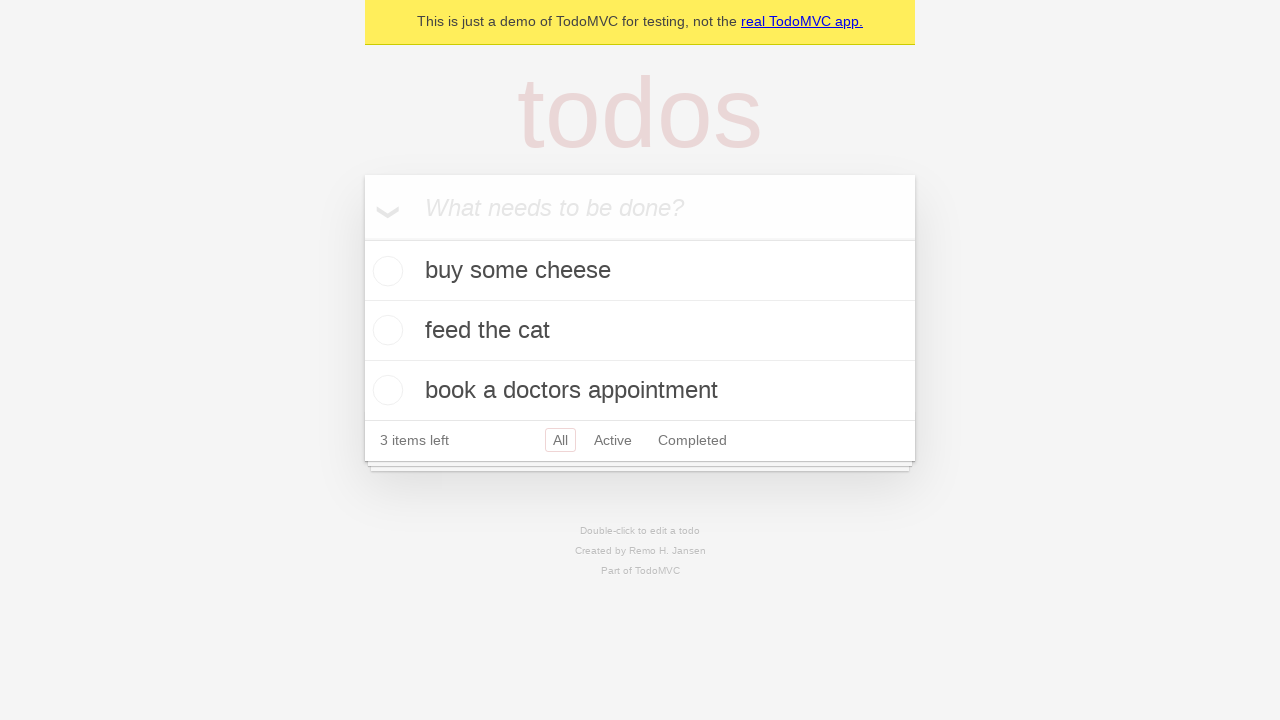

Checked the second todo item (feed the cat) as completed at (385, 330) on internal:testid=[data-testid="todo-item"s] >> nth=1 >> internal:role=checkbox
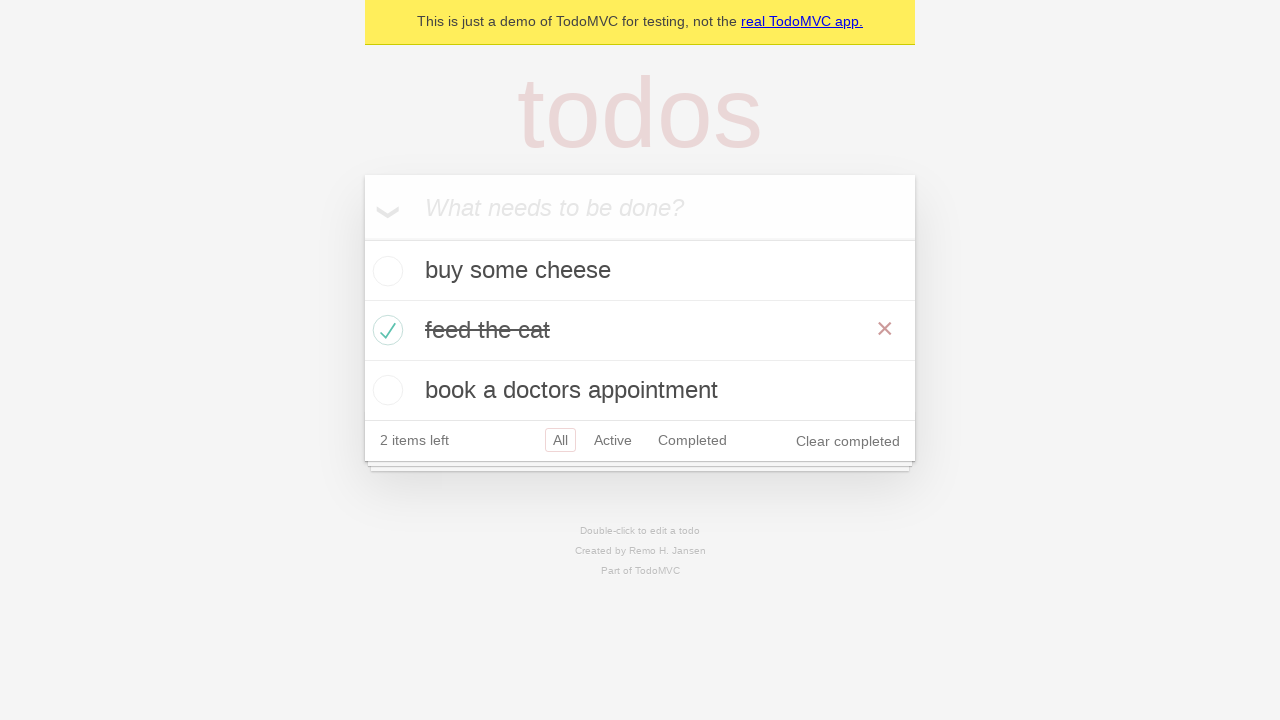

Clicked Active filter to display only active (uncompleted) items at (613, 440) on internal:role=link[name="Active"i]
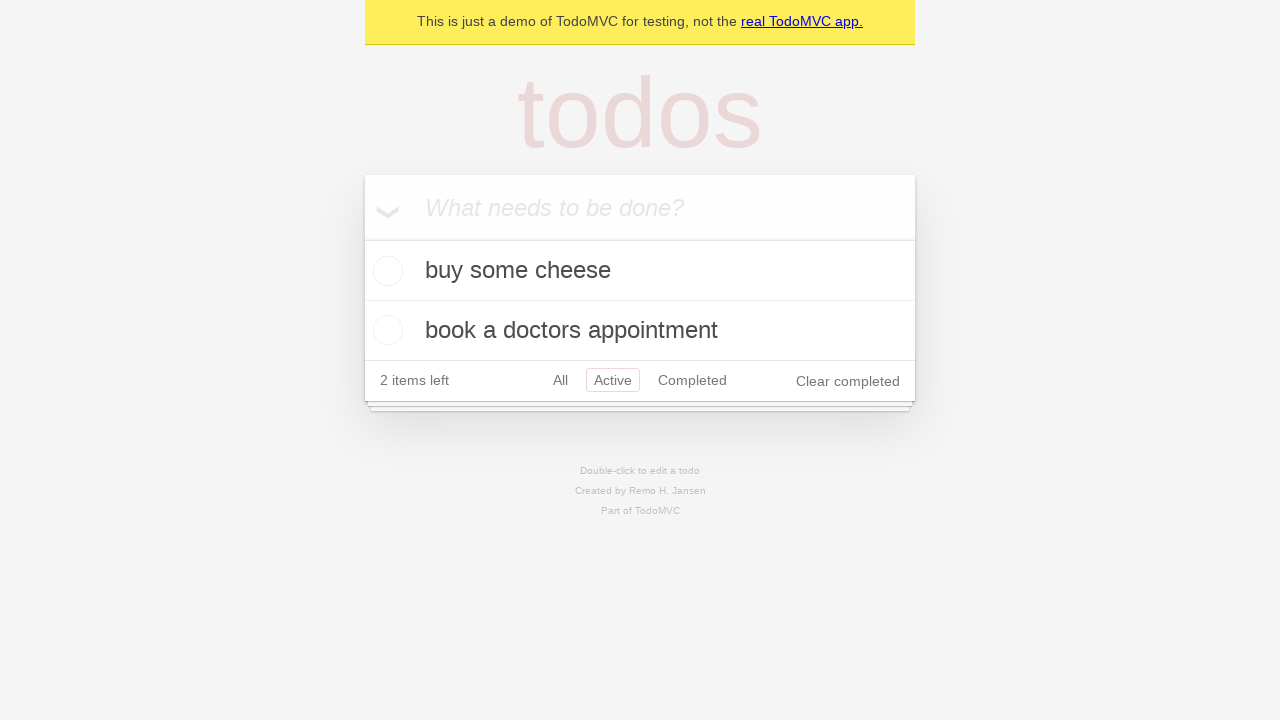

Active filter applied and todo items displayed
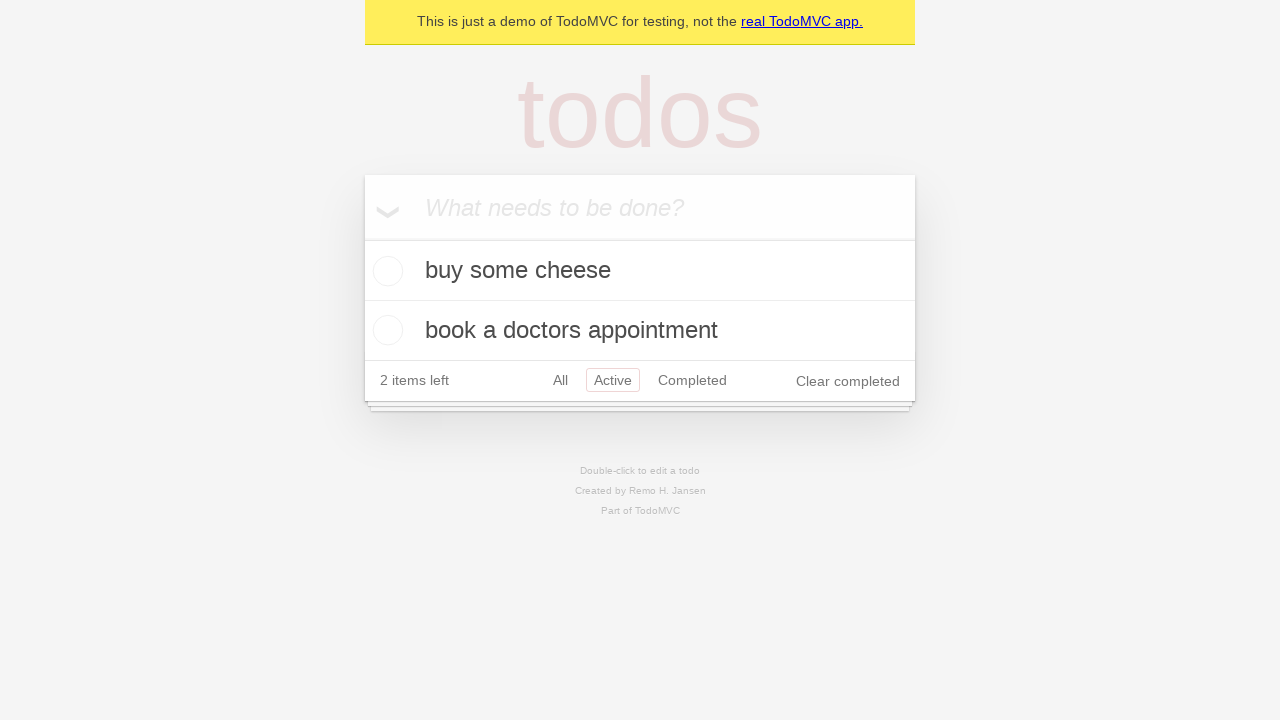

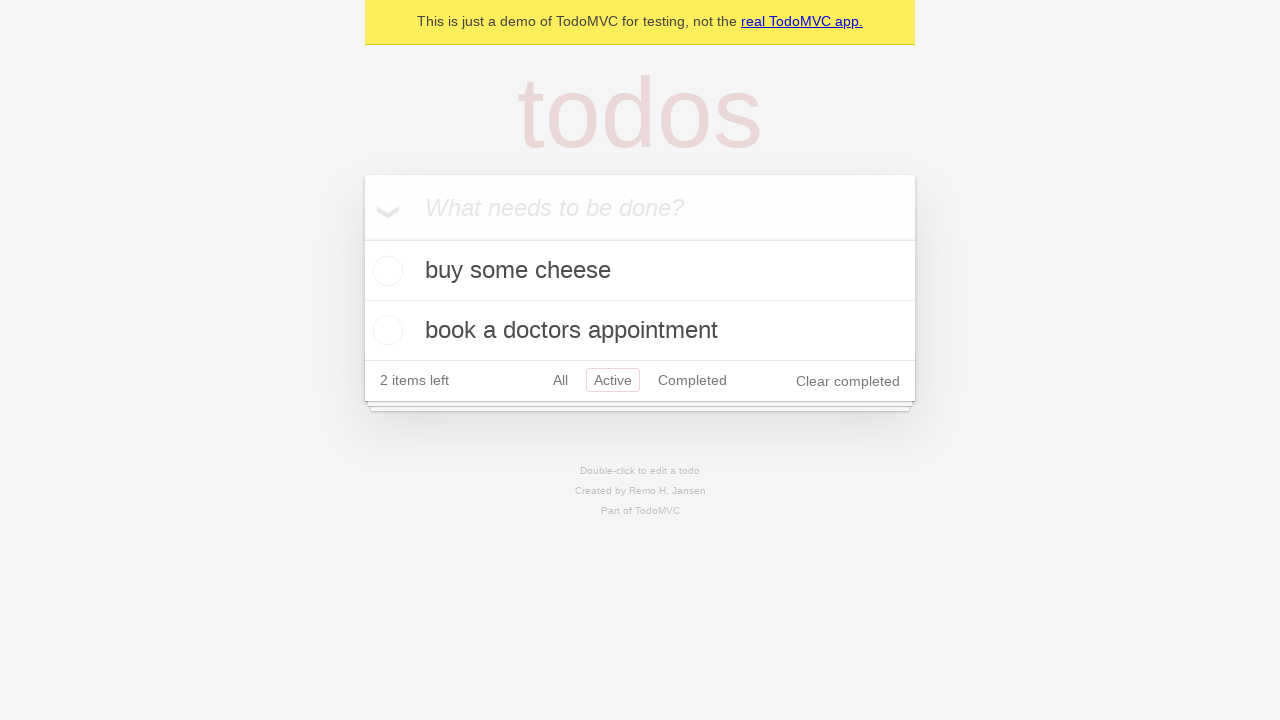